Tests a text box form by filling in user name, email, current address, and permanent address fields on a demo QA website

Starting URL: https://demoqa.com/text-box

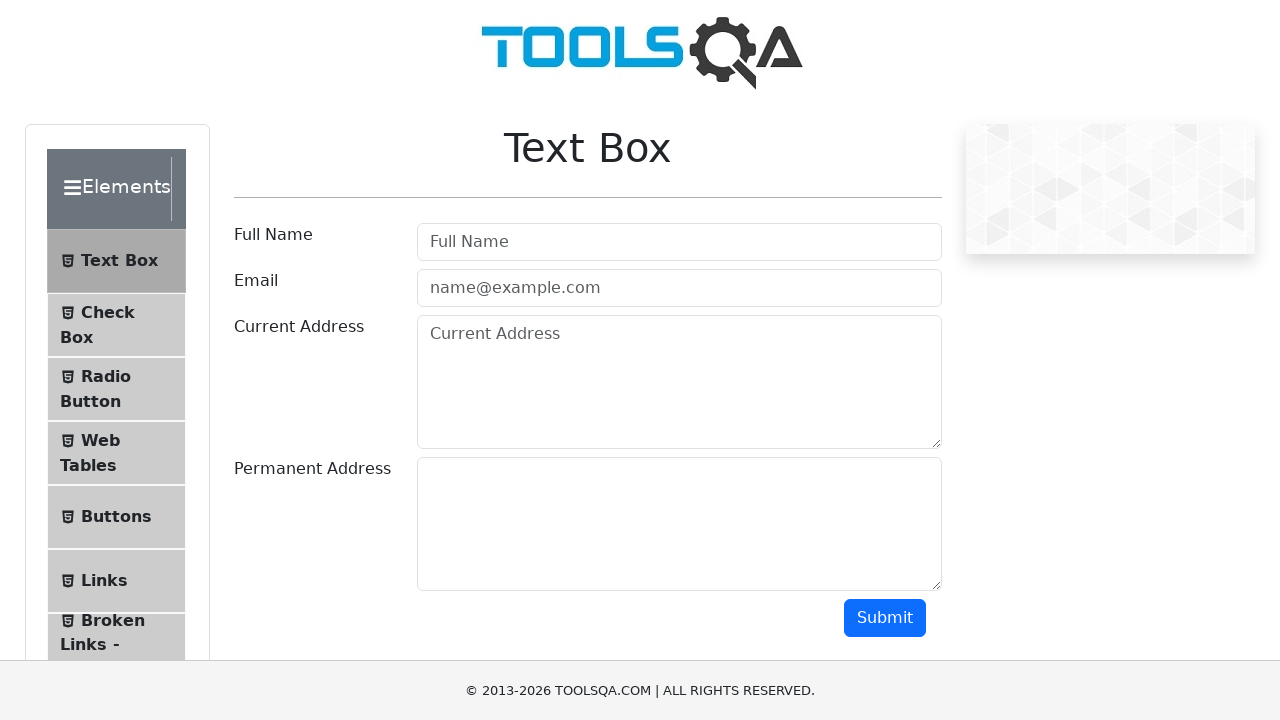

Filled user name field with 'Marcus' on #userName
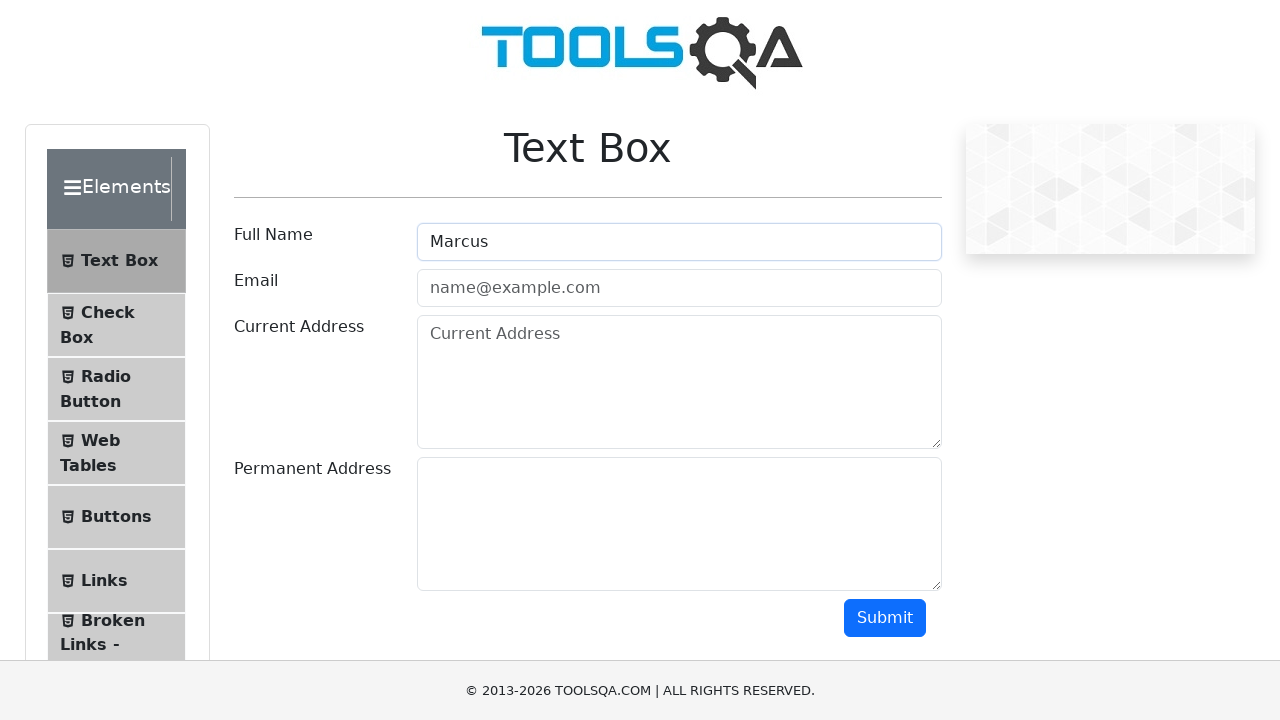

Filled user email field with 'marcus.chen@example.com' on #userEmail
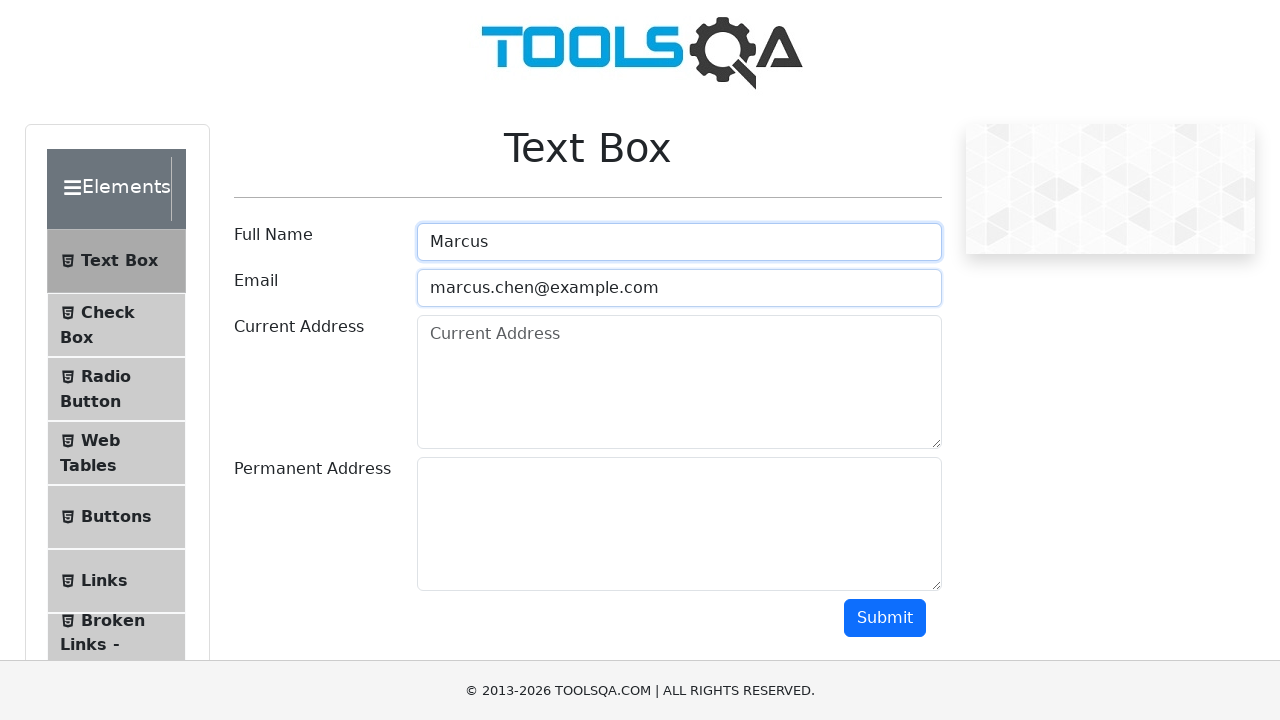

Filled current address field with 'Austin, TX' on #currentAddress
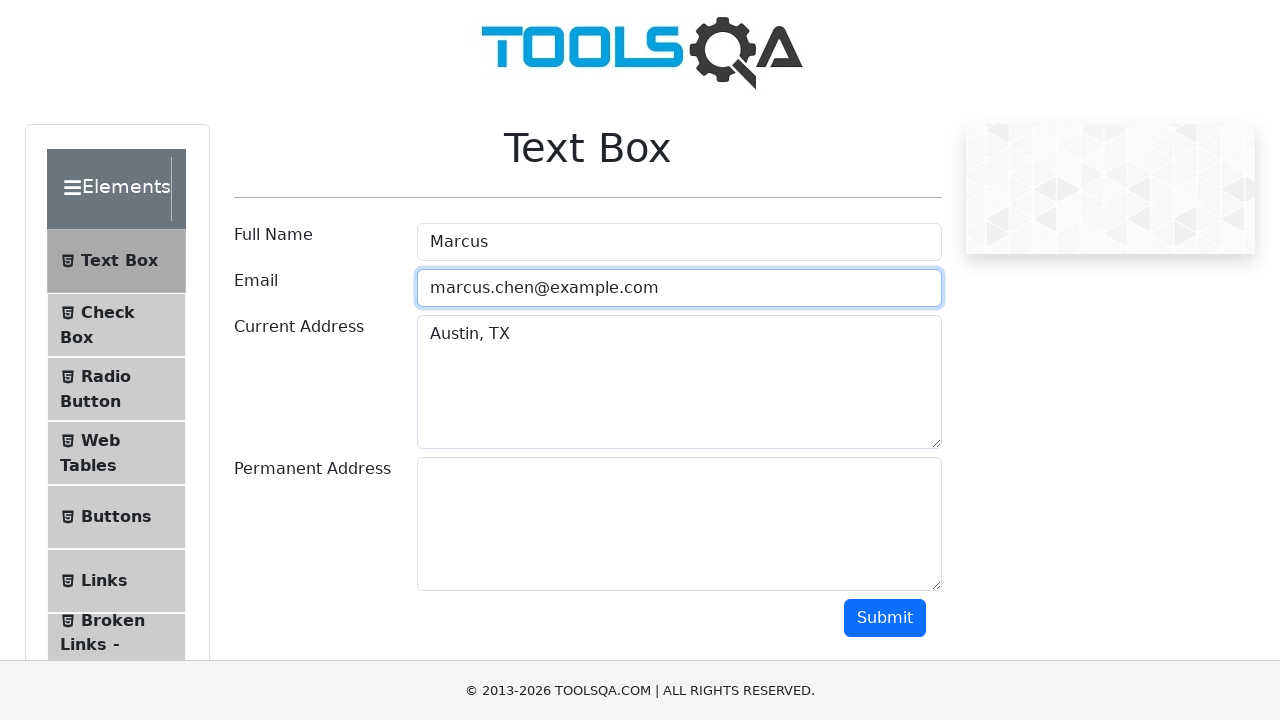

Filled permanent address field with 'Singapore' on #permanentAddress
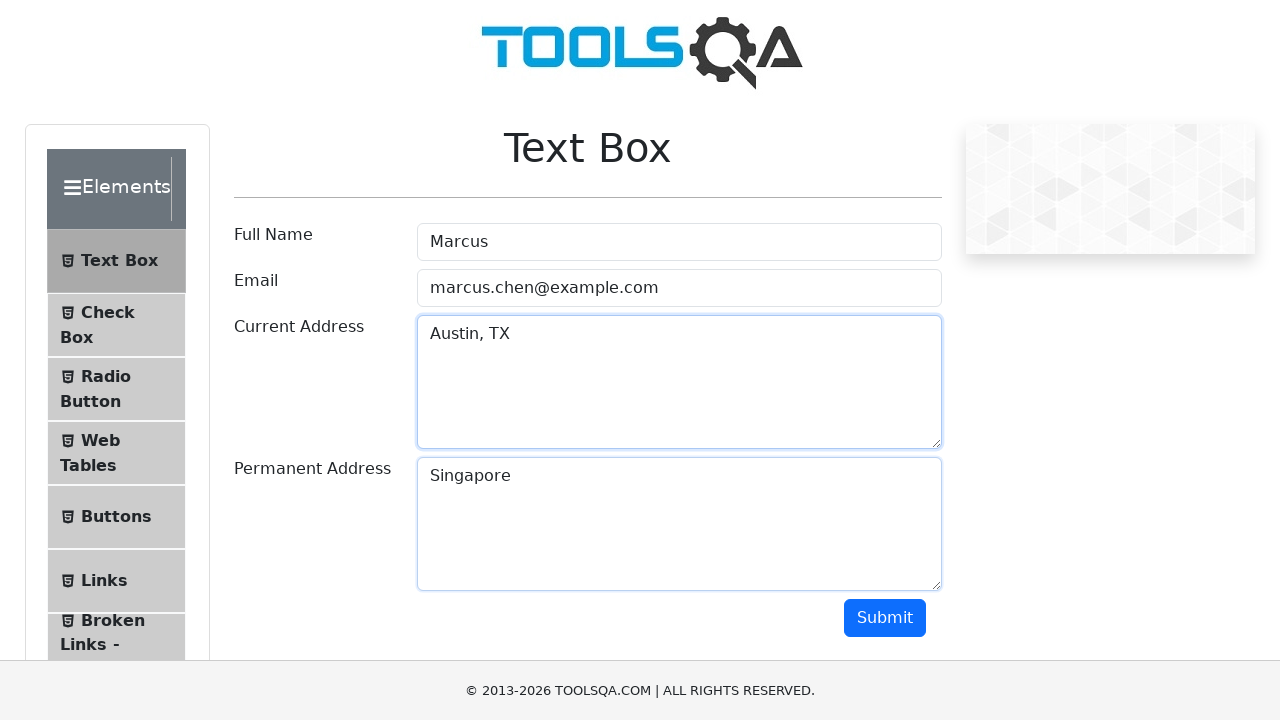

Updated permanent address field with 'Singapore, Southeast Asia' on textarea#permanentAddress
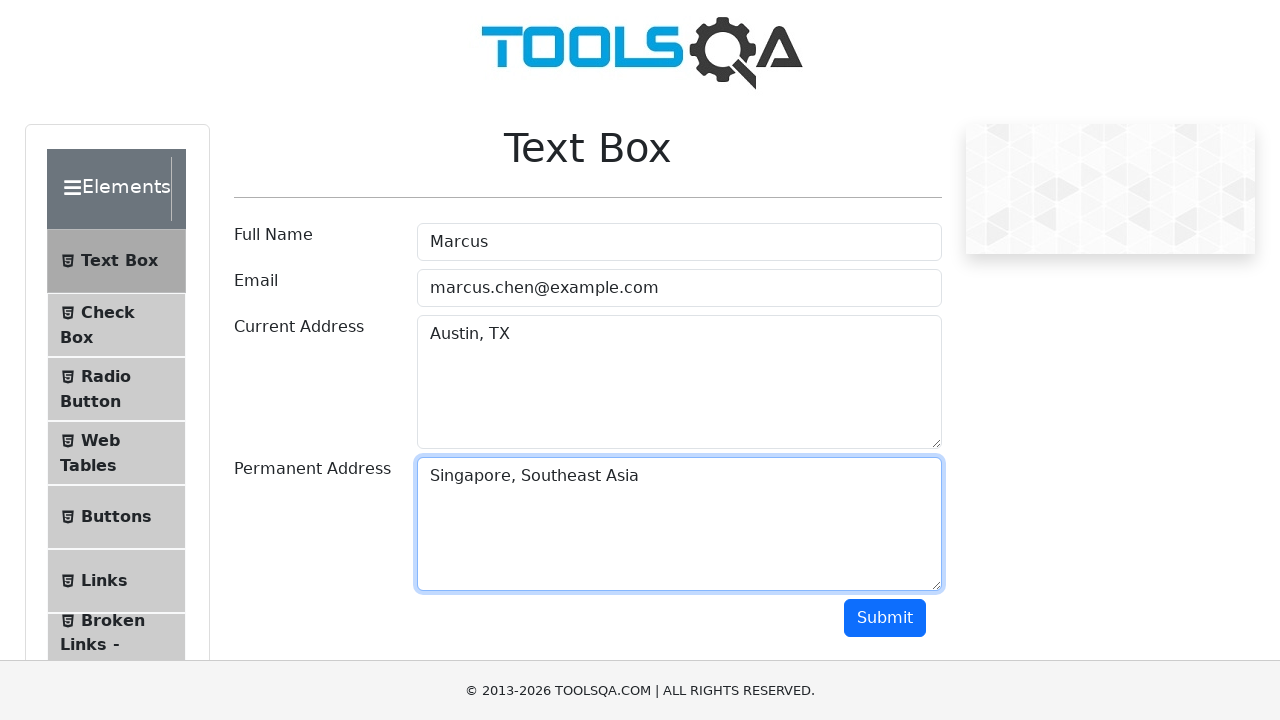

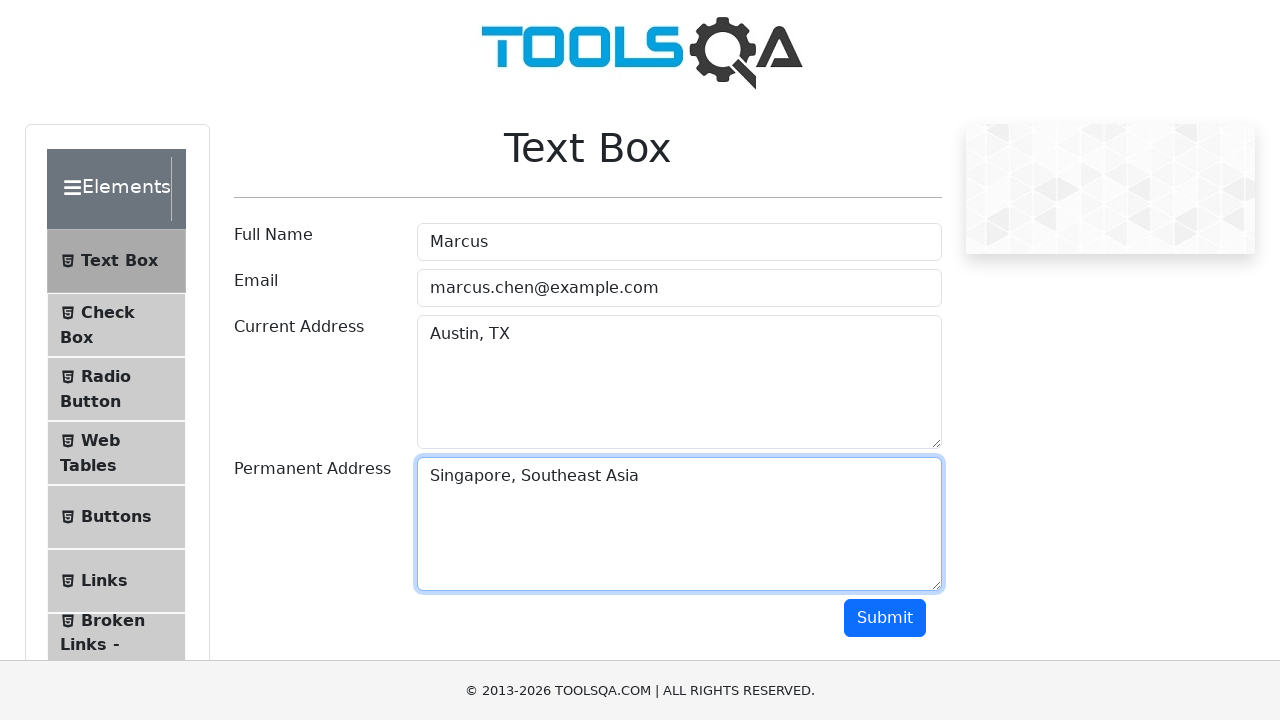